Tests JavaScript alert functionality by triggering an alert, reading its text, accepting it, and verifying the result displayed on the page

Starting URL: https://the-internet.herokuapp.com/javascript_alerts

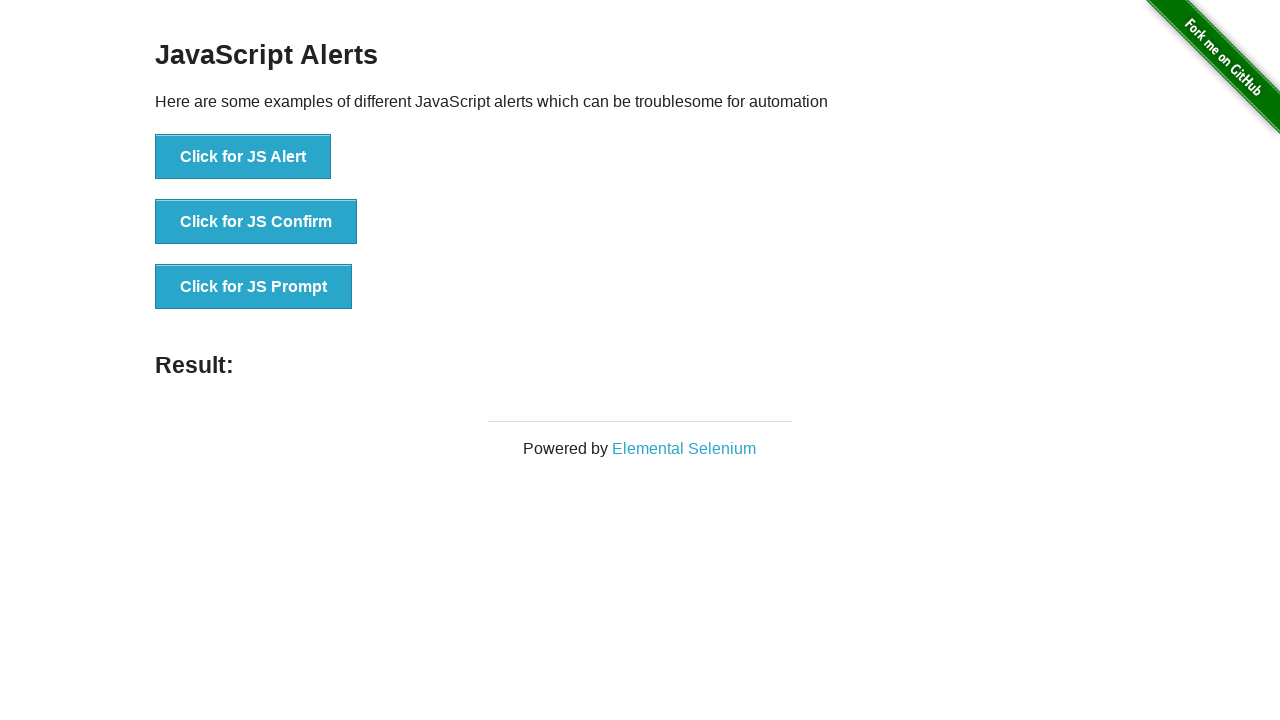

Clicked button to trigger JavaScript alert at (243, 157) on xpath=//button[text()='Click for JS Alert']
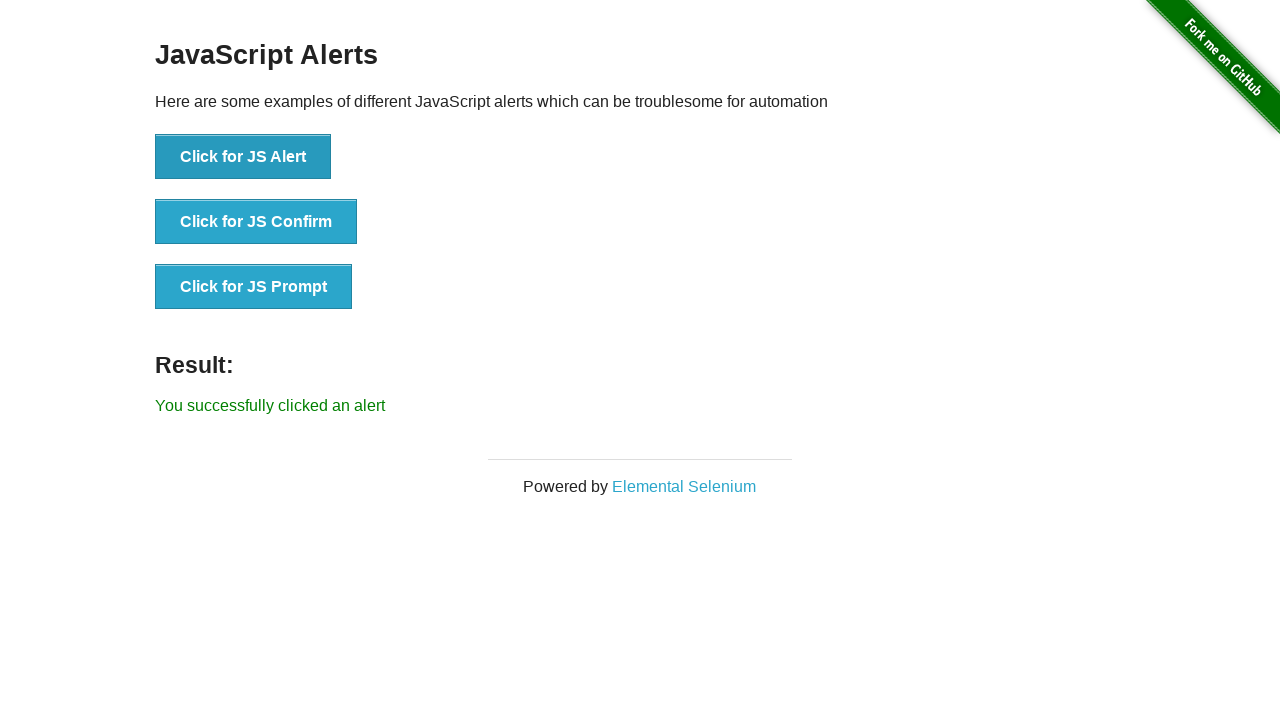

Set up dialog handler to accept alert
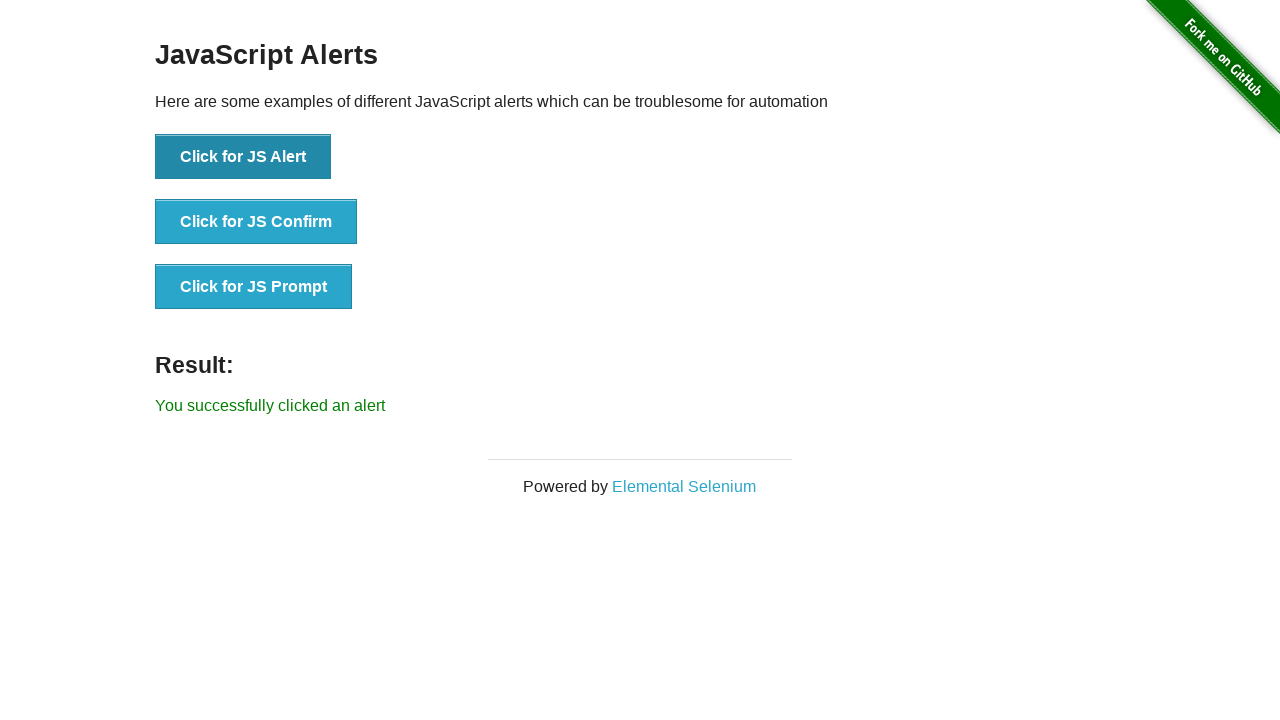

Alert accepted and result element loaded on page
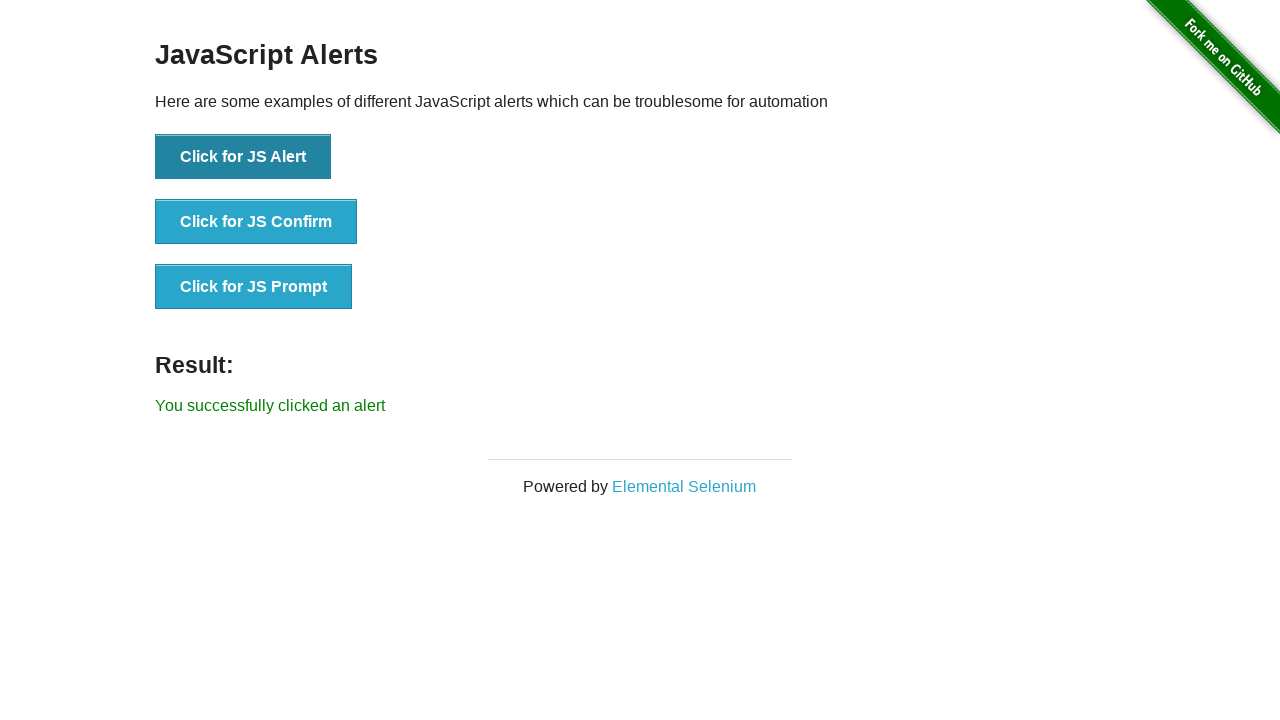

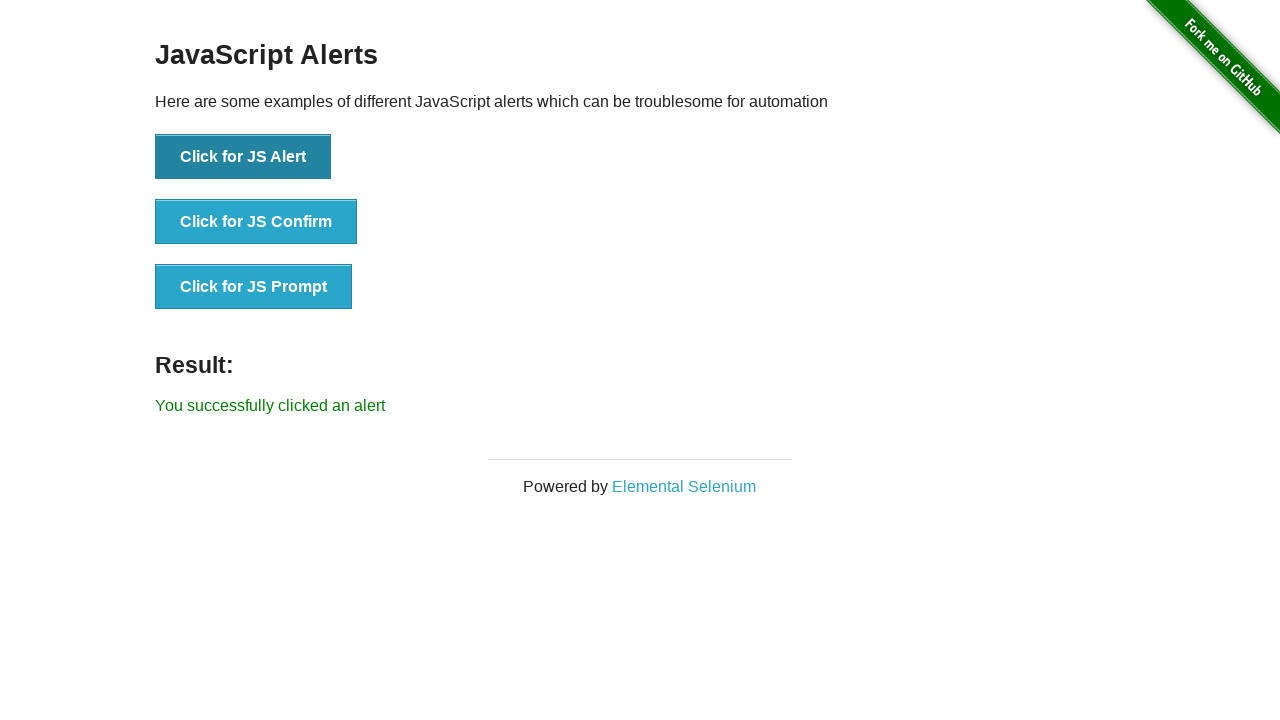